Tests clicking on the My Account dropdown and typing a search query in the search box using JavaScript execution

Starting URL: https://ecommerce-playground.lambdatest.io/

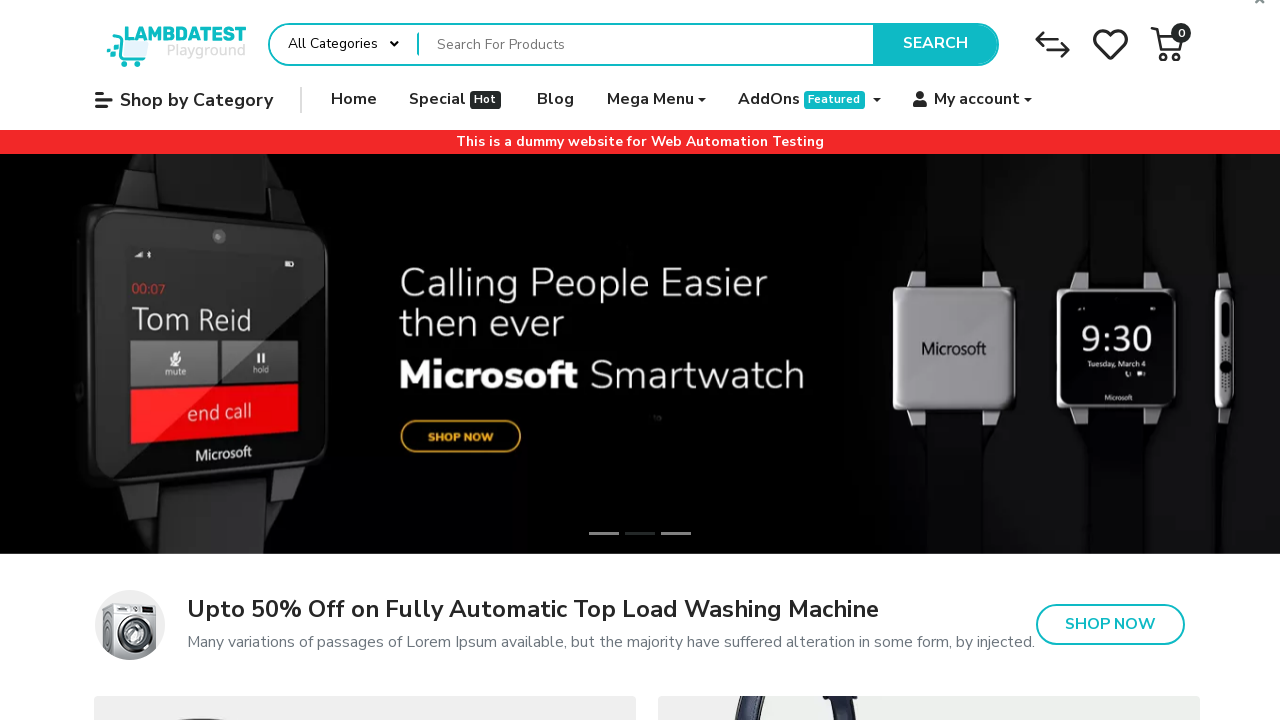

Clicked on My Account dropdown at (977, 100) on xpath=(//div/span[normalize-space()='My account'])[2]
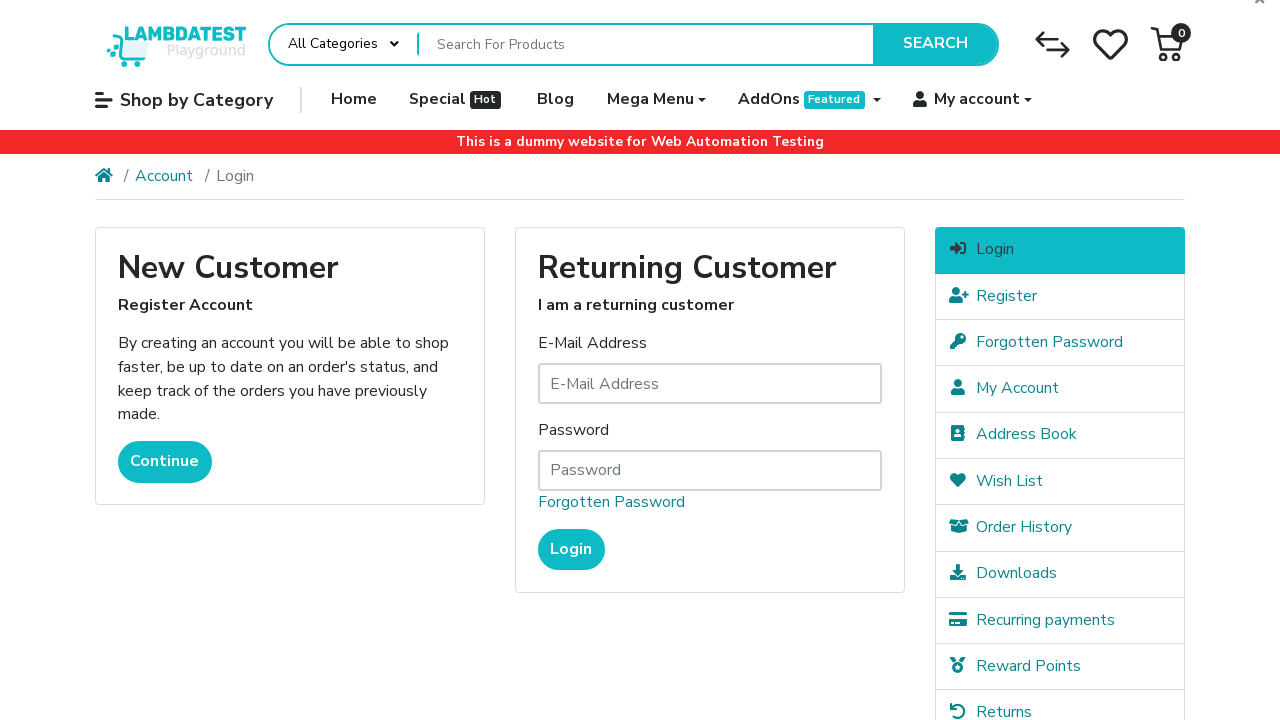

Filled search box with 'Selenium' on input[name='search'][data-autocomplete]
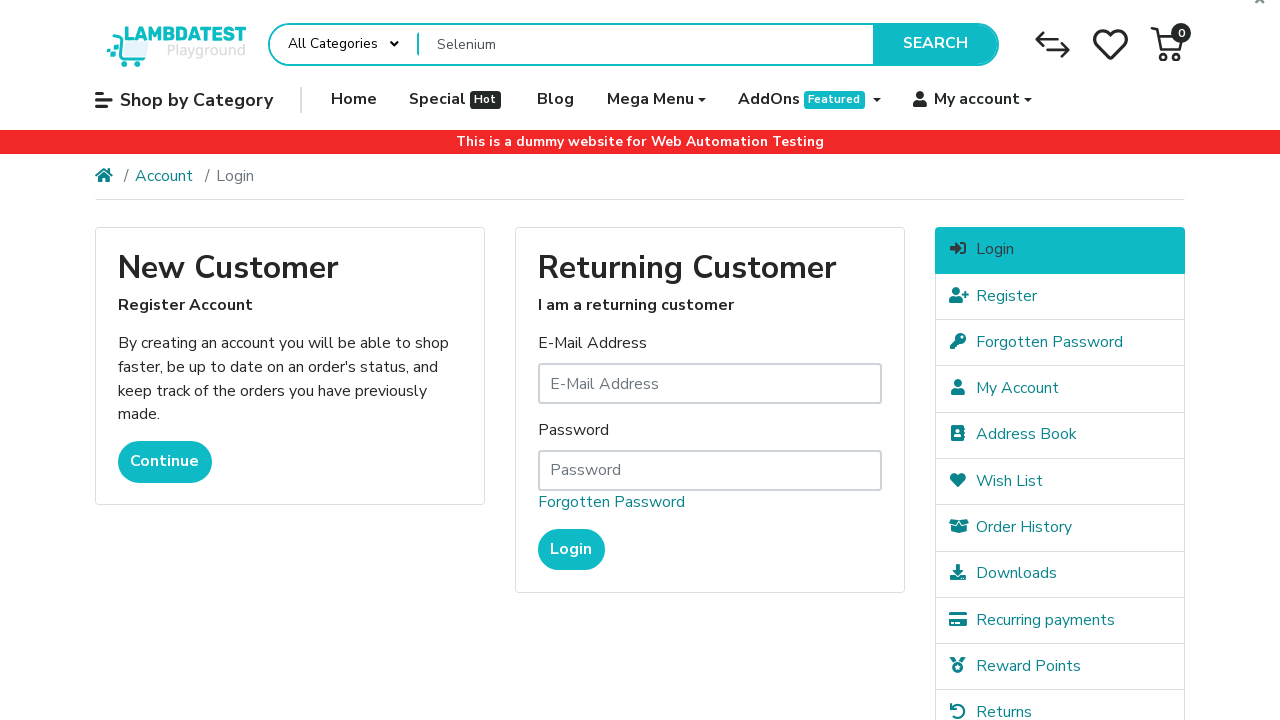

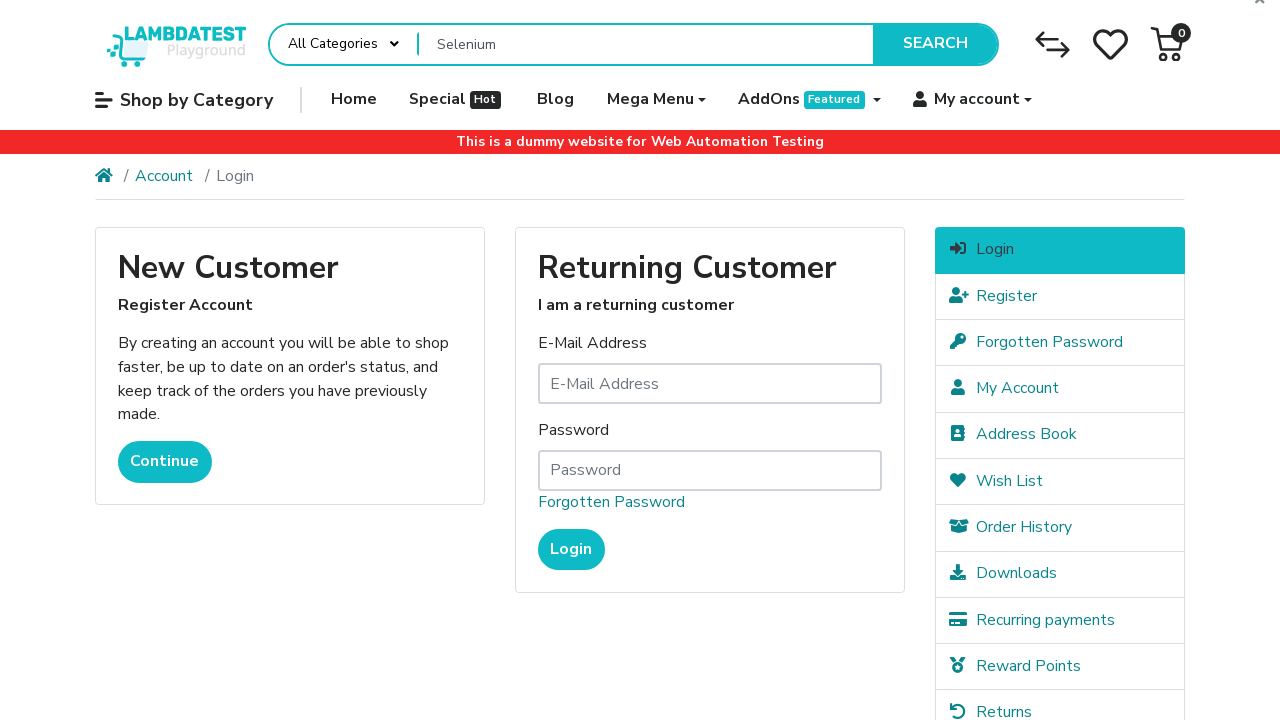